Tests mouse interaction functionality by performing a right-click on one button and a double-click on another button on the DemoQA buttons page.

Starting URL: https://demoqa.com/buttons

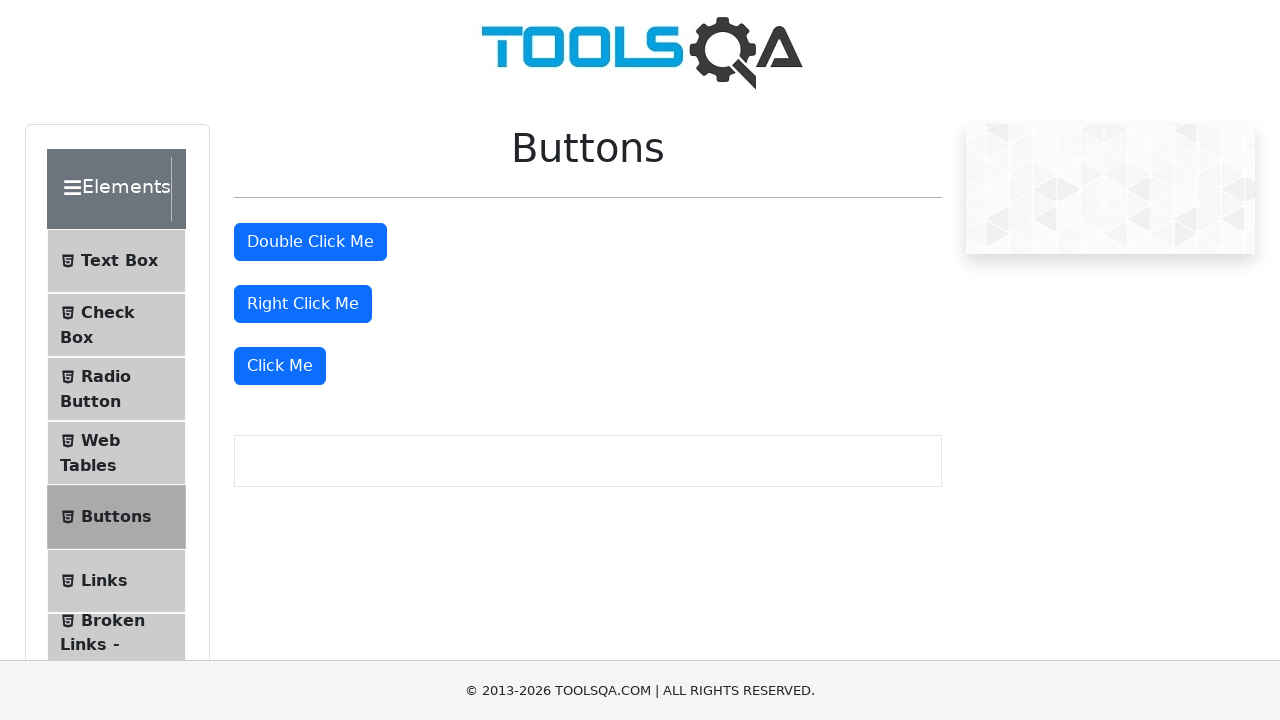

Scrolled down 300px to make buttons visible
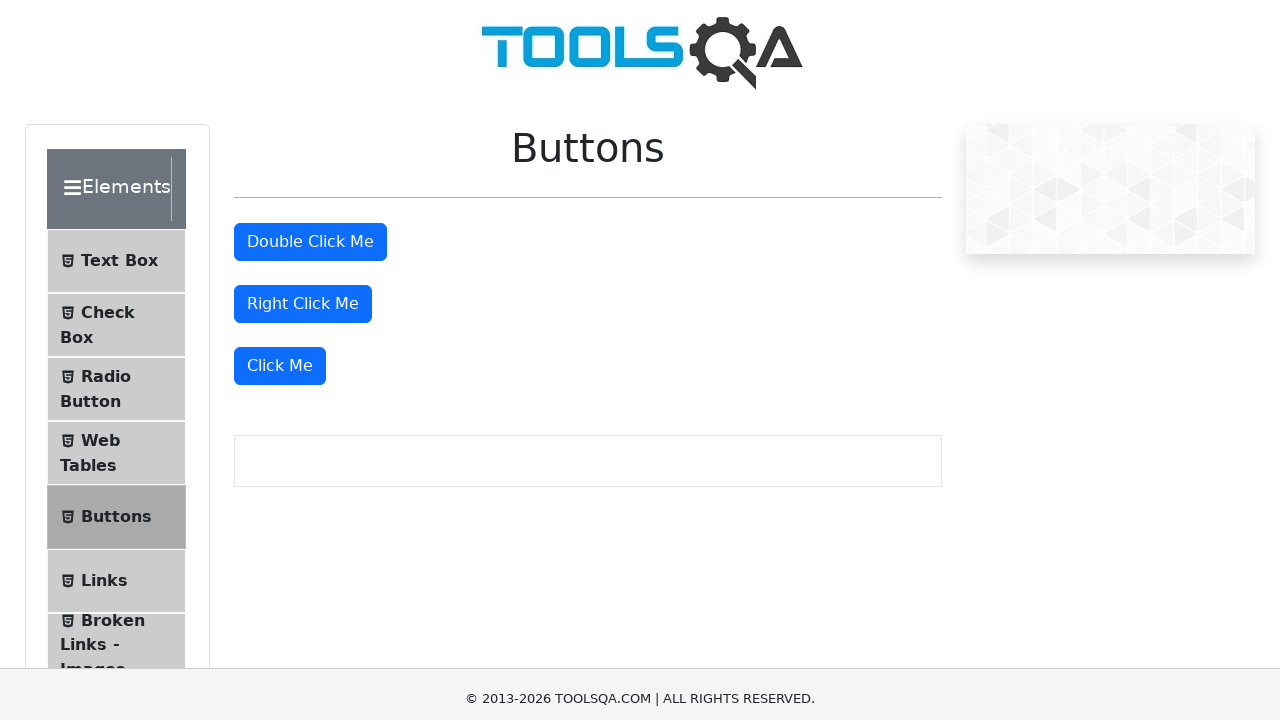

Right-click button became visible
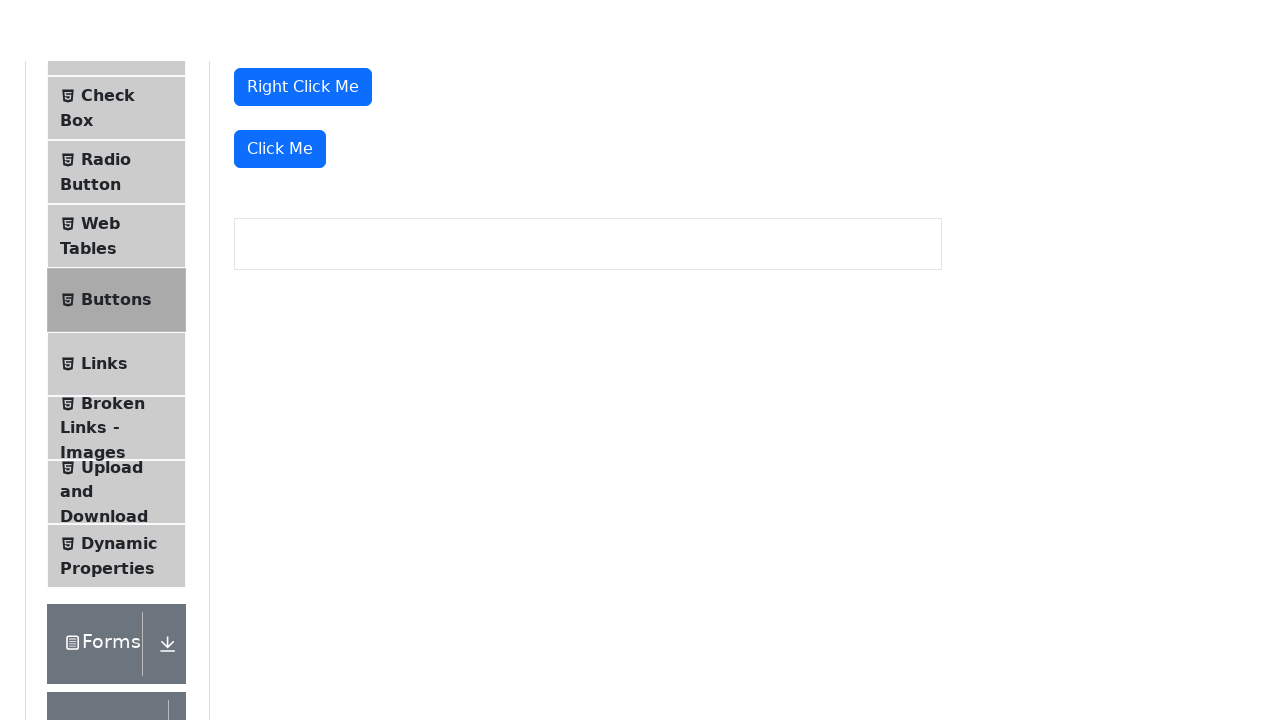

Performed right-click on the right-click button at (303, 19) on #rightClickBtn
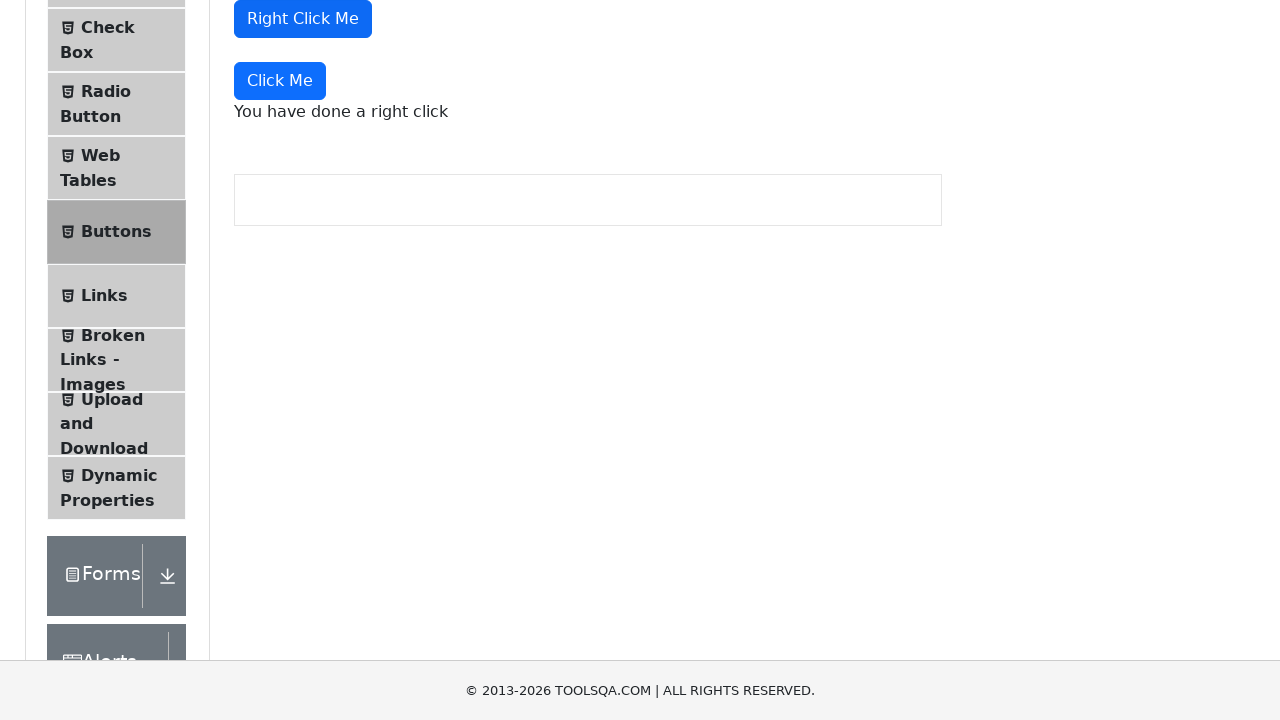

Performed double-click on the double-click button at (310, 242) on #doubleClickBtn
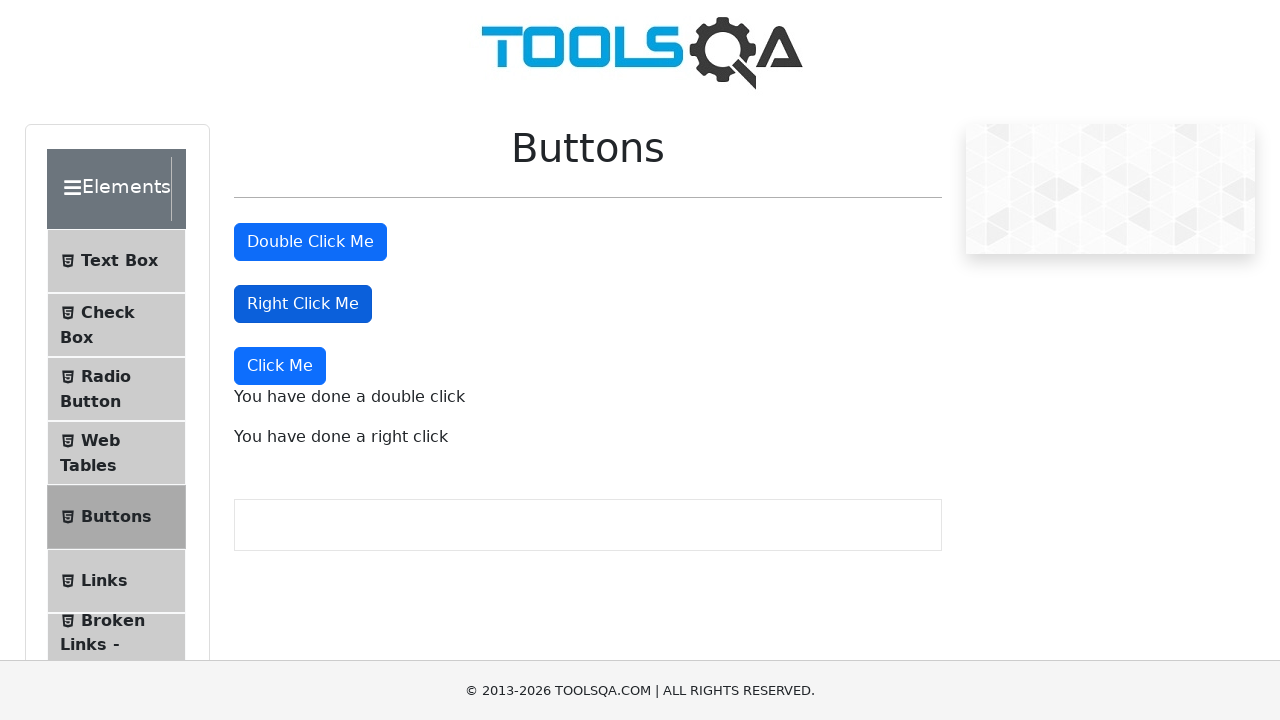

Right-click message appeared
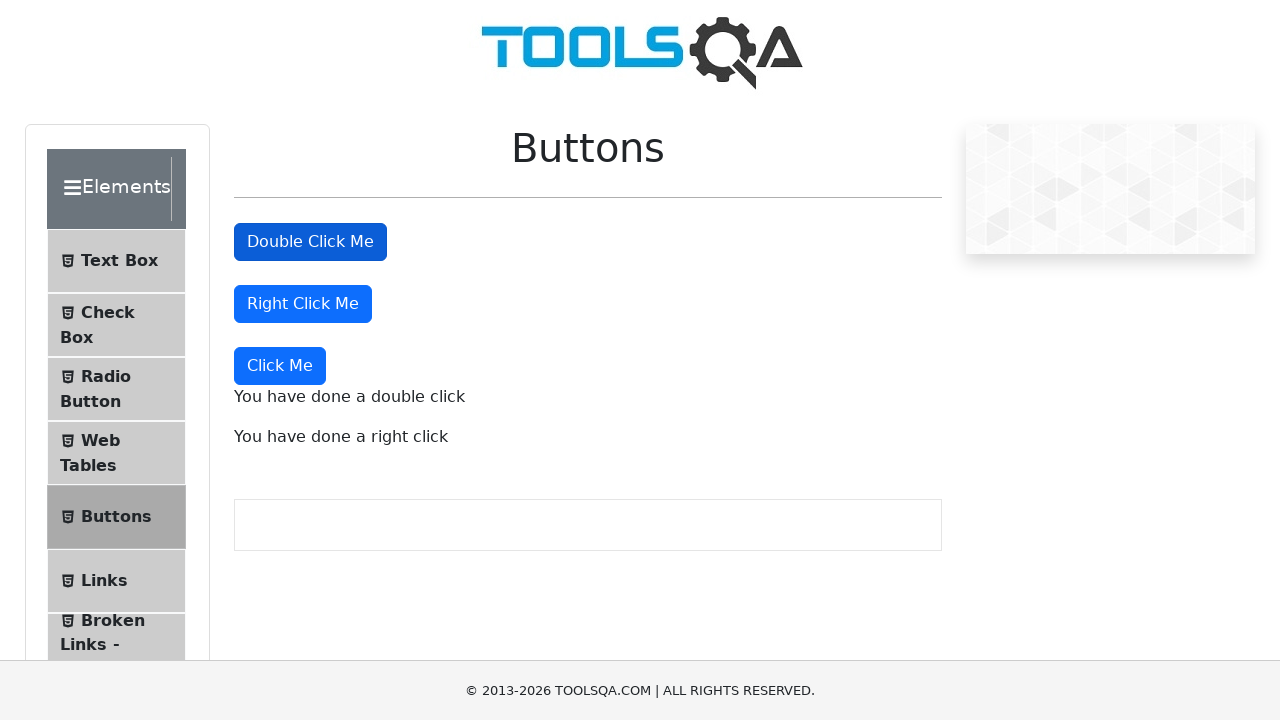

Double-click message appeared
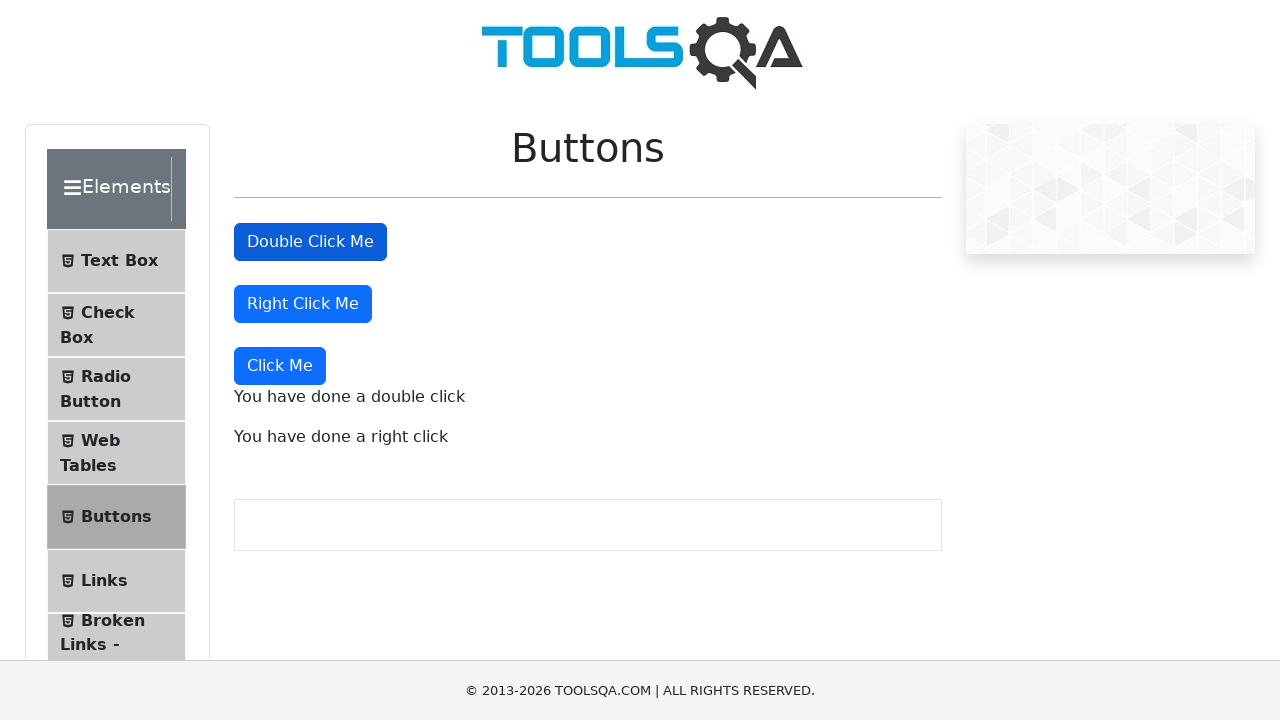

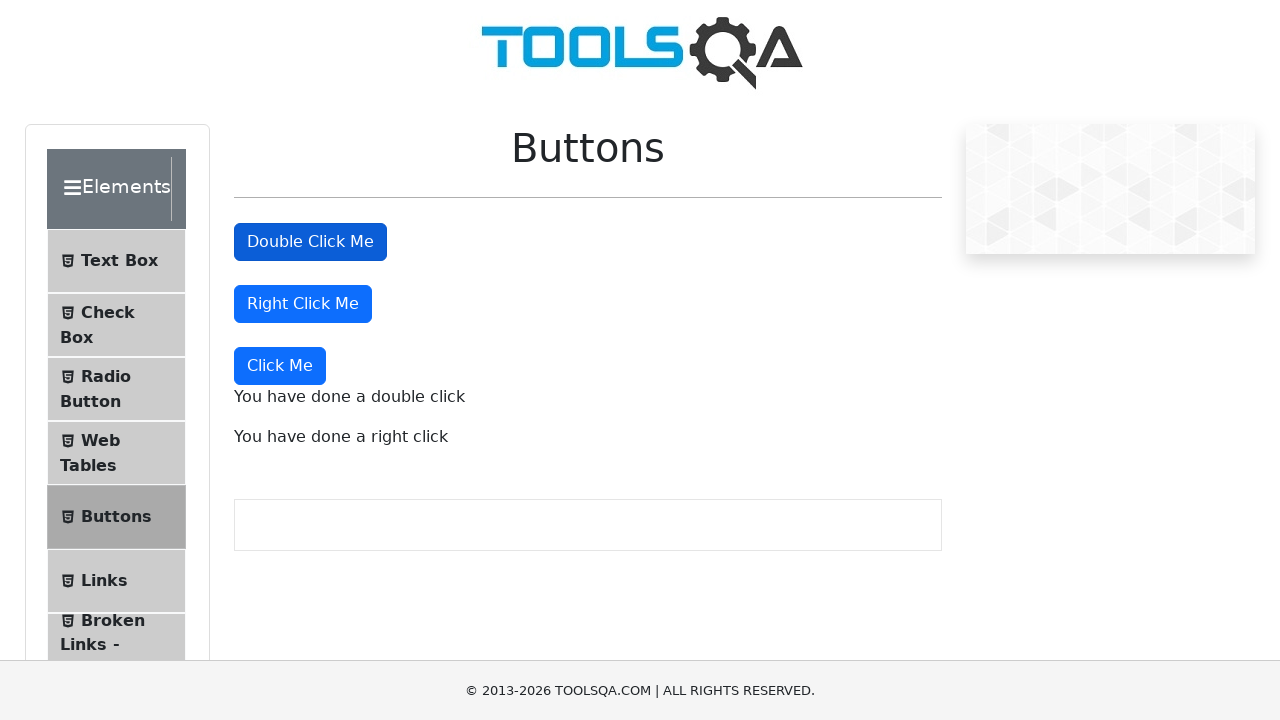